Tests new window functionality by clicking a link that opens a new window, verifying text and titles in both windows, and switching between them.

Starting URL: https://the-internet.herokuapp.com/windows

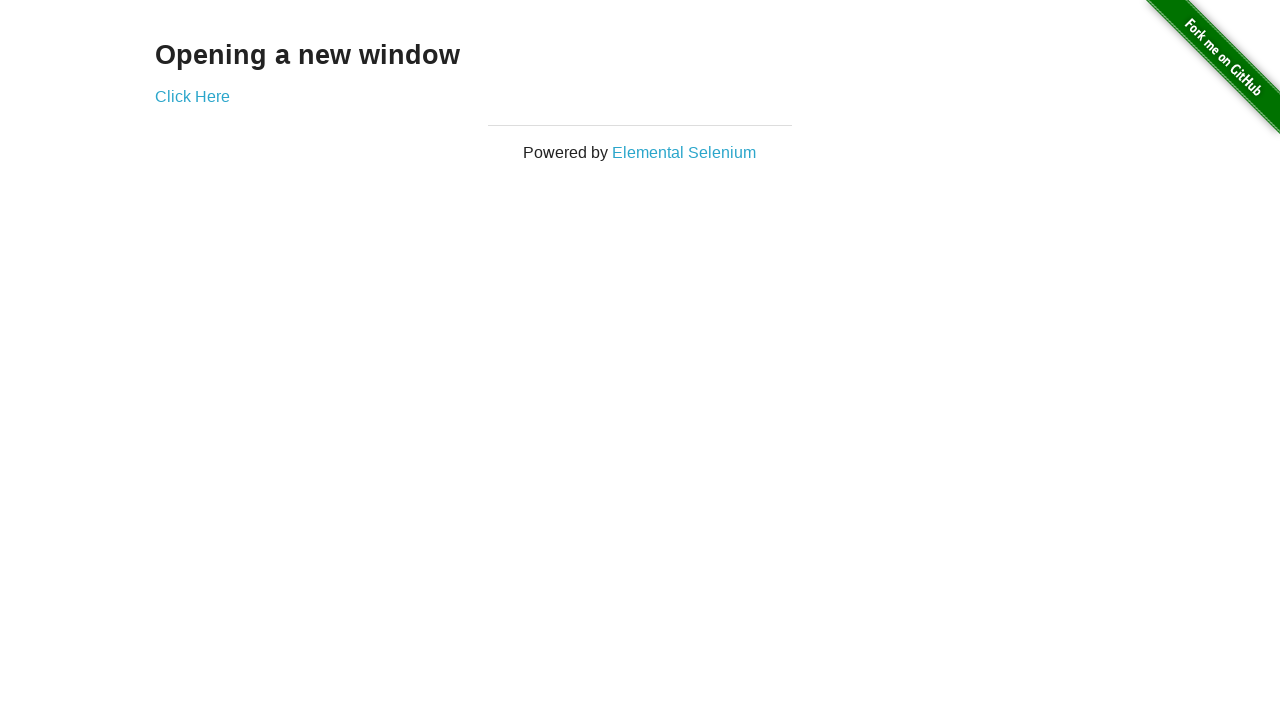

Waited for page heading to load
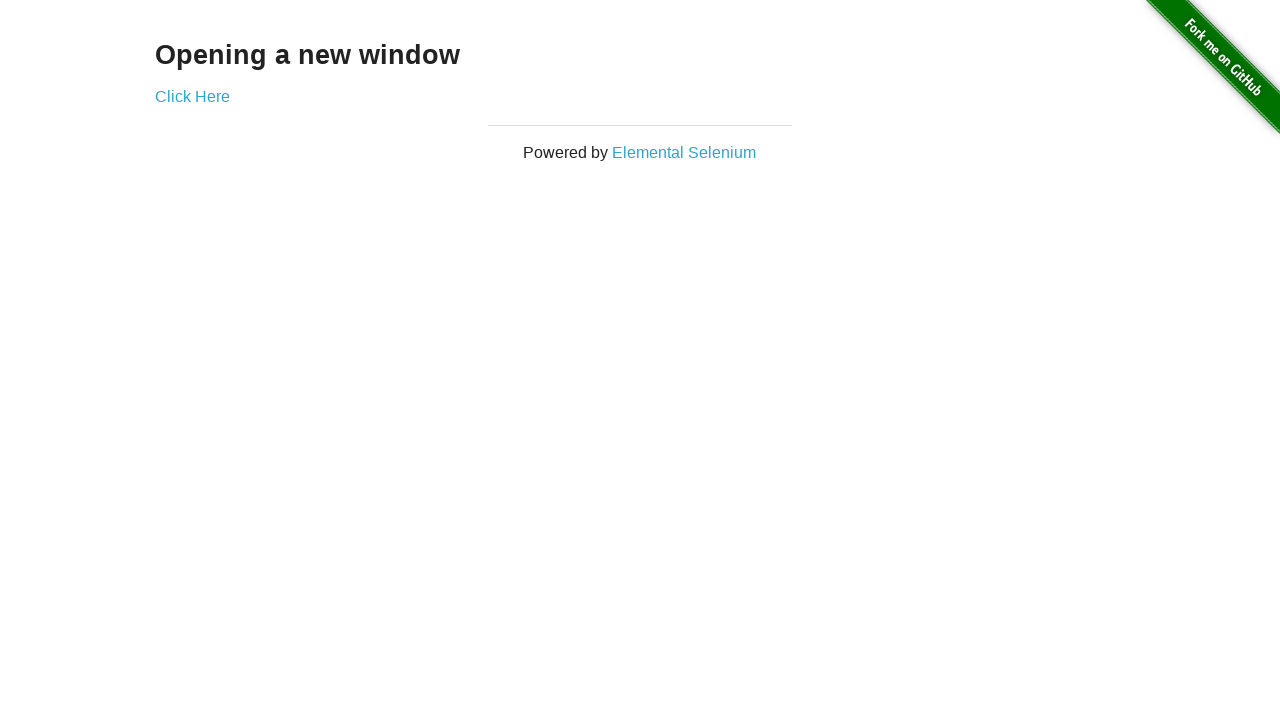

Verified heading text is 'Opening a new window'
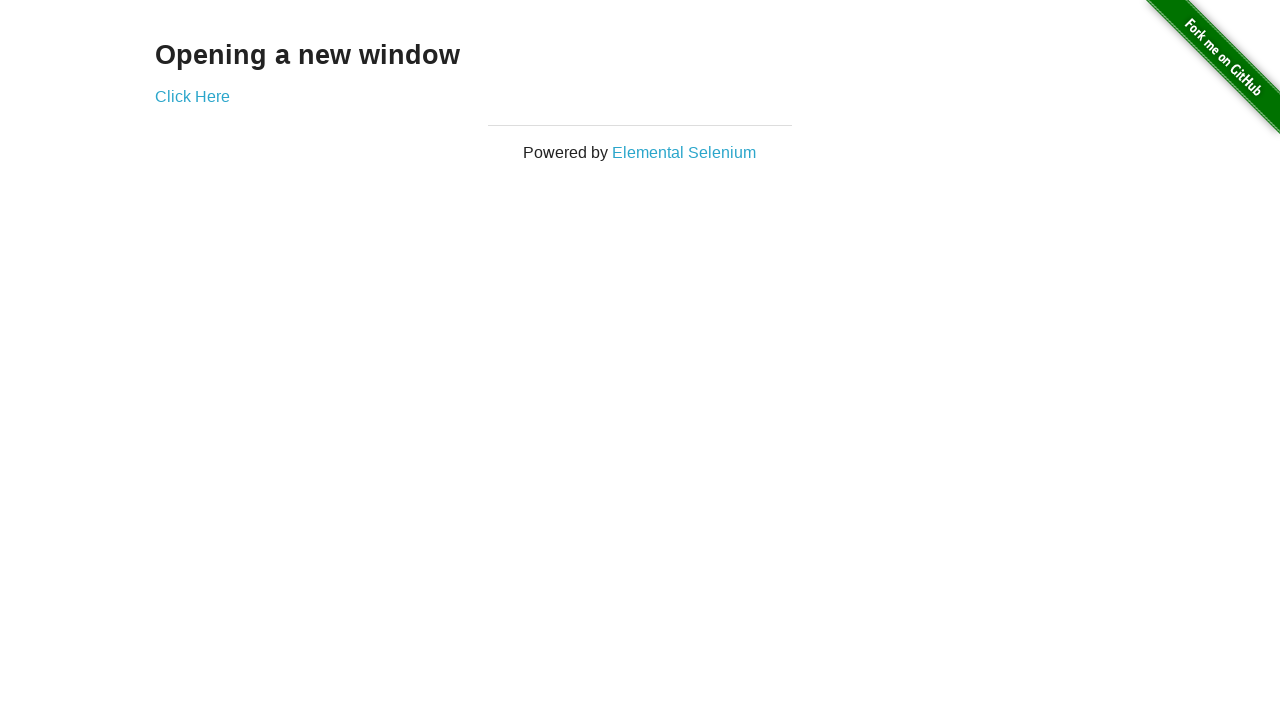

Verified original page title is 'The Internet'
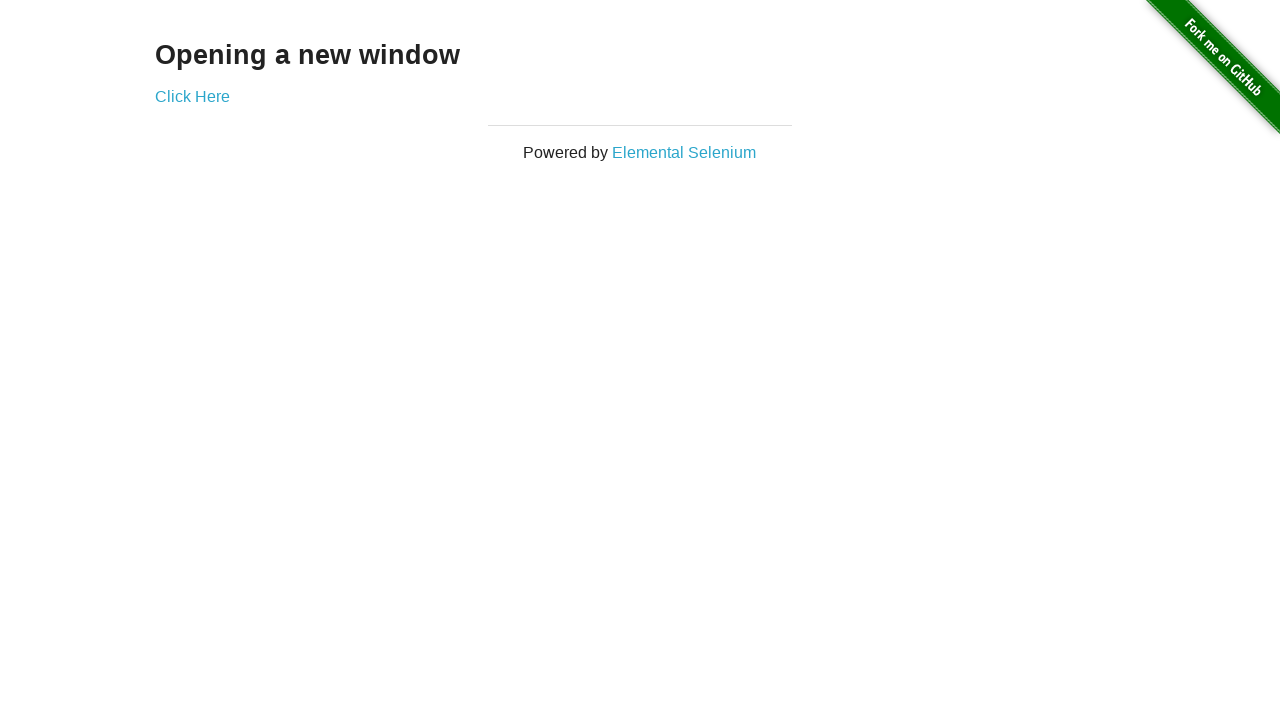

Clicked 'Click Here' link to open new window at (192, 96) on text=Click Here
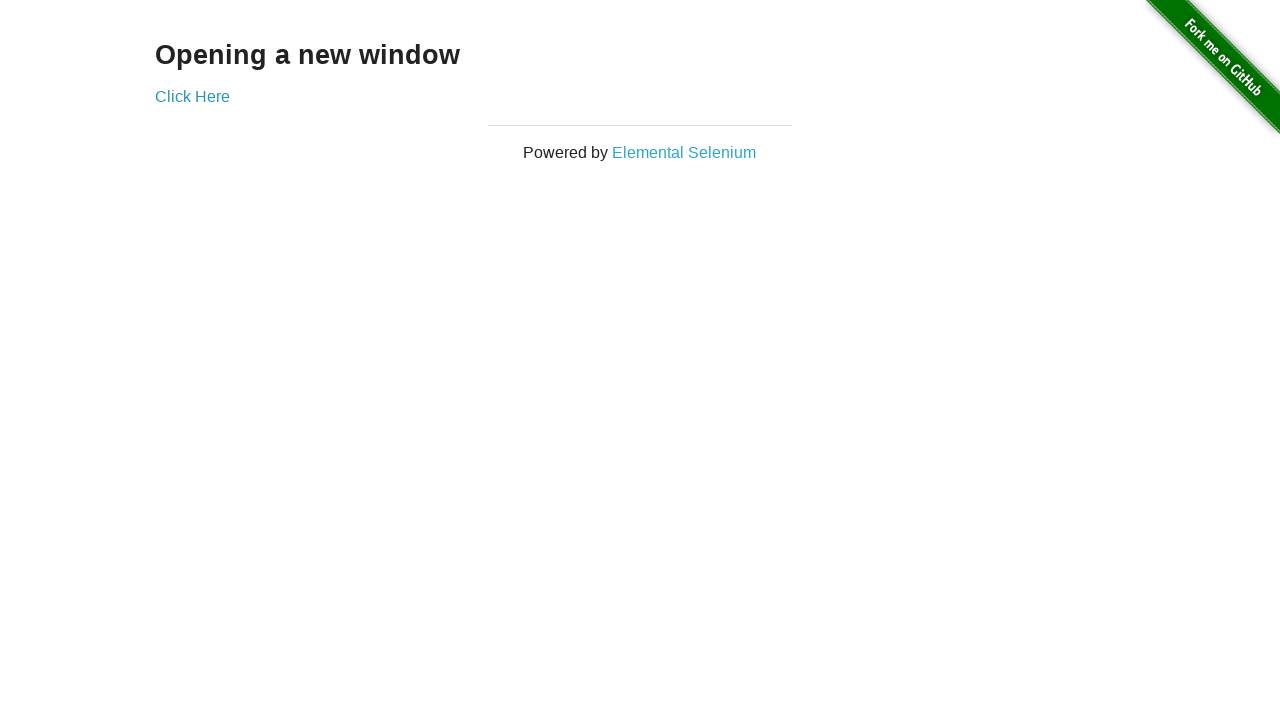

New window loaded and ready
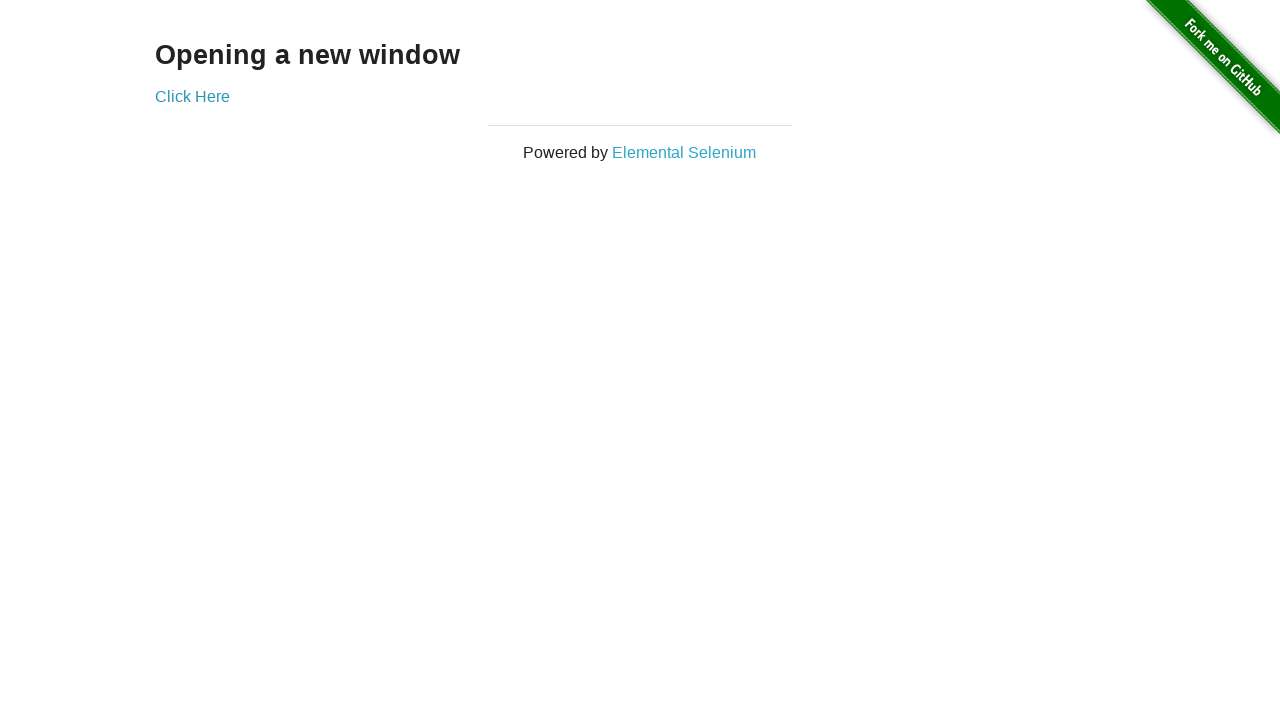

Verified new window title is 'New Window'
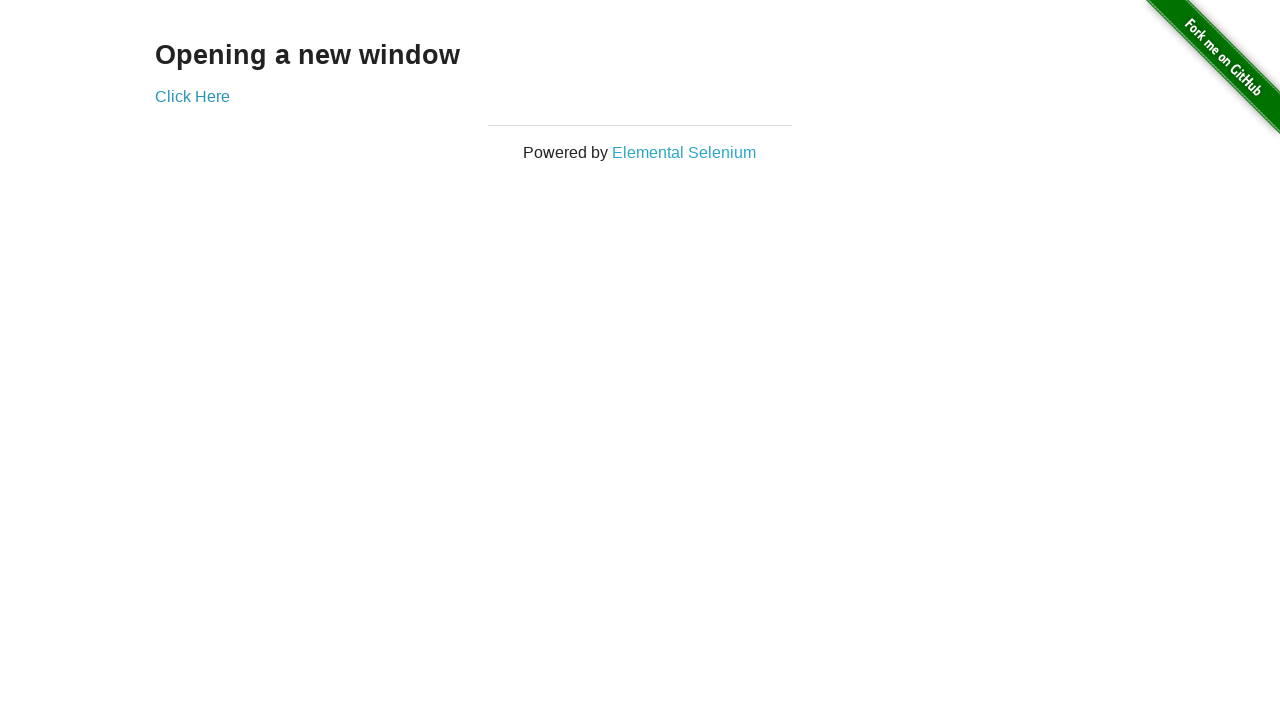

Verified new window heading text is 'New Window'
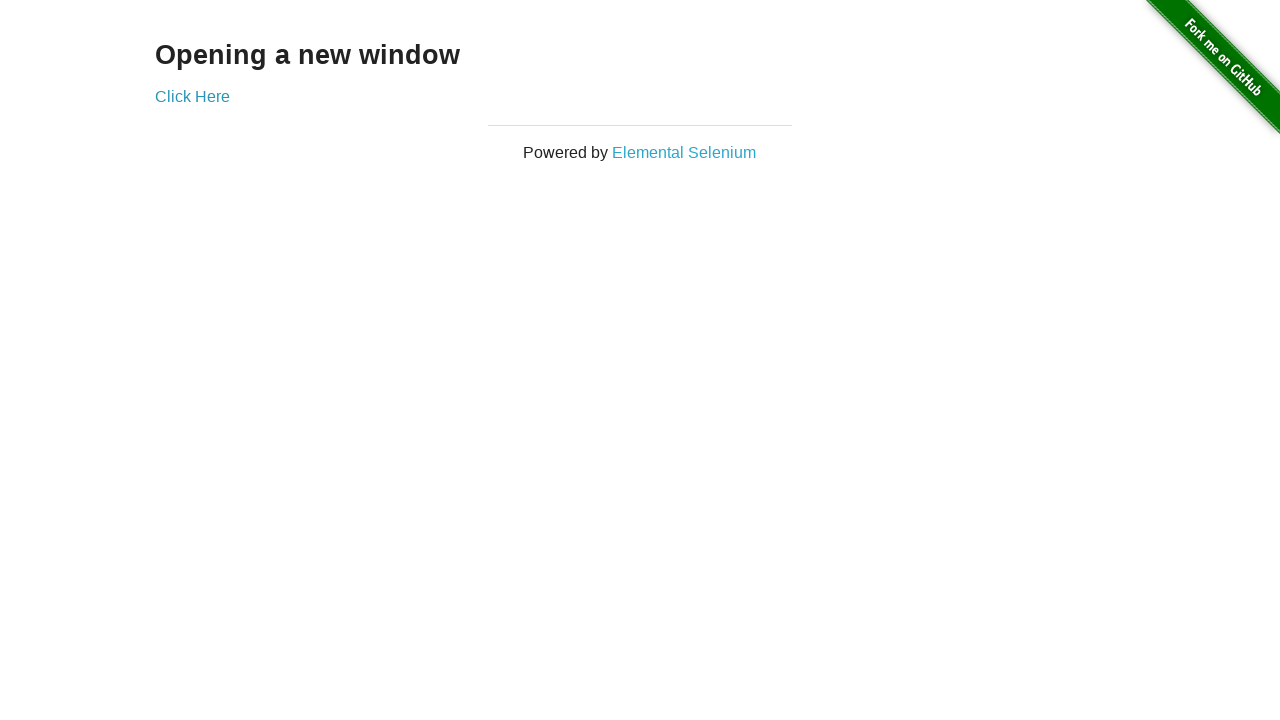

Switched back to original window
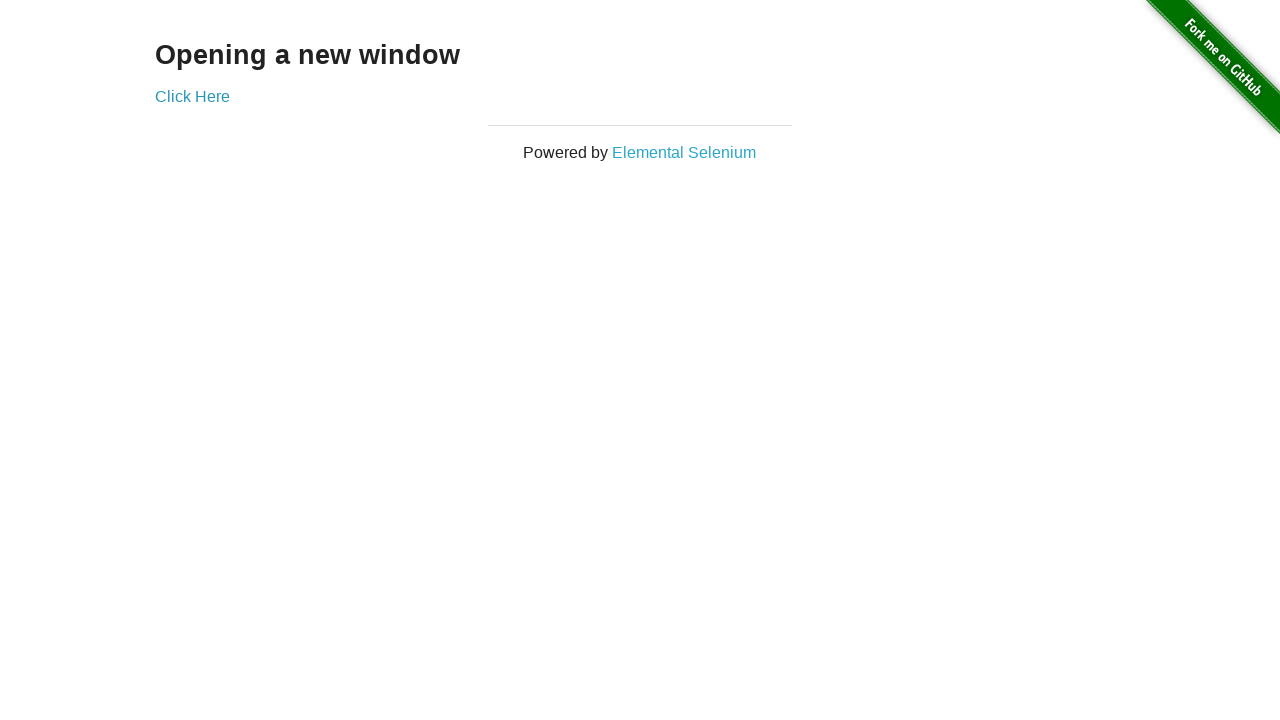

Verified original window title is still 'The Internet'
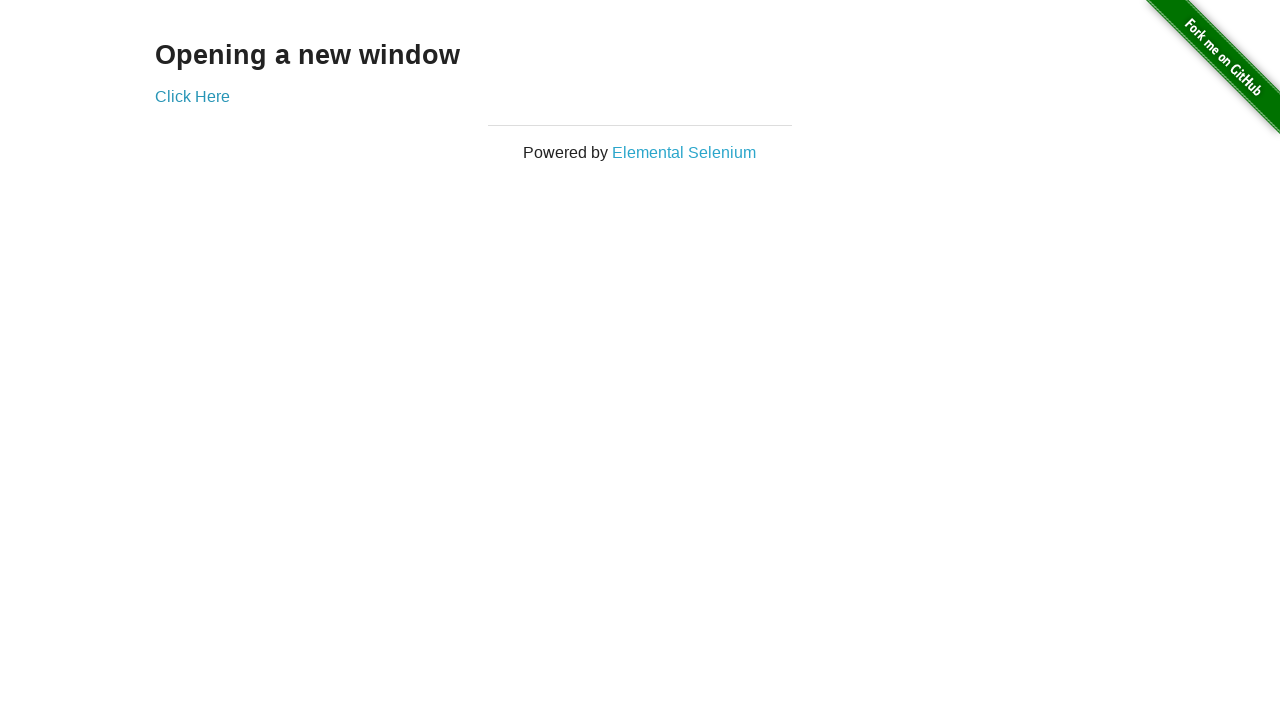

Switched to new window
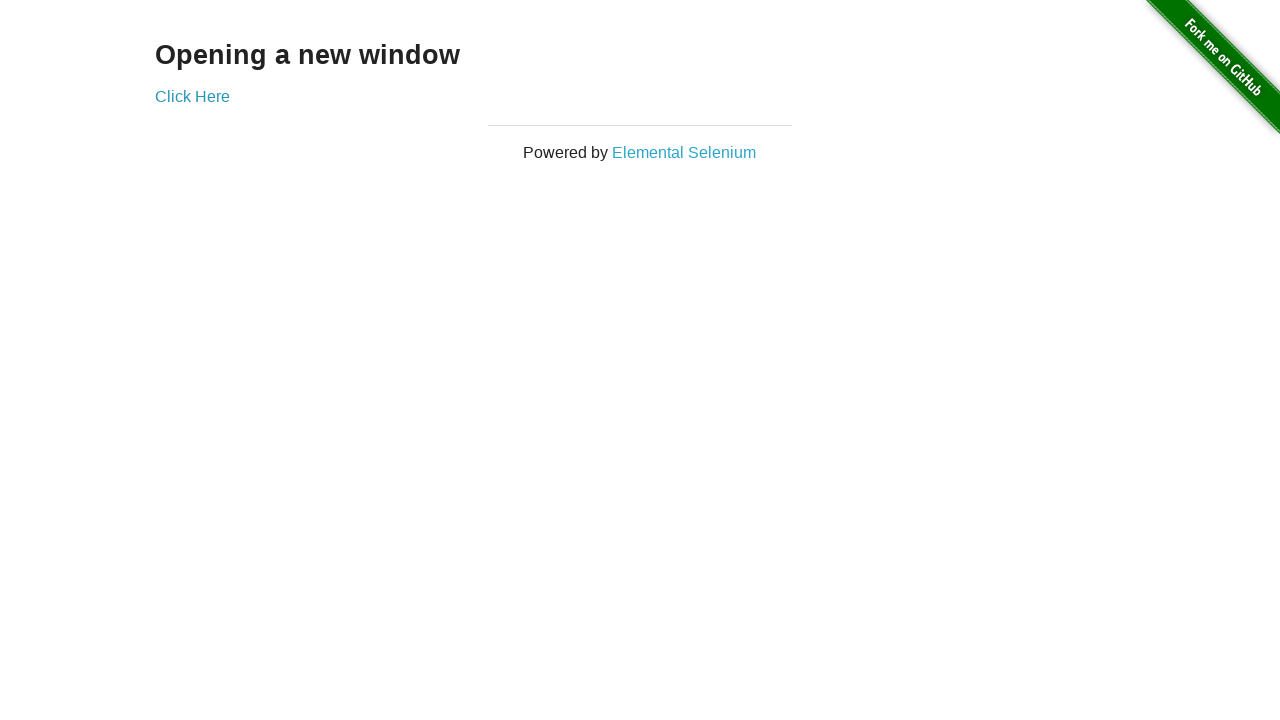

Switched back to original window again
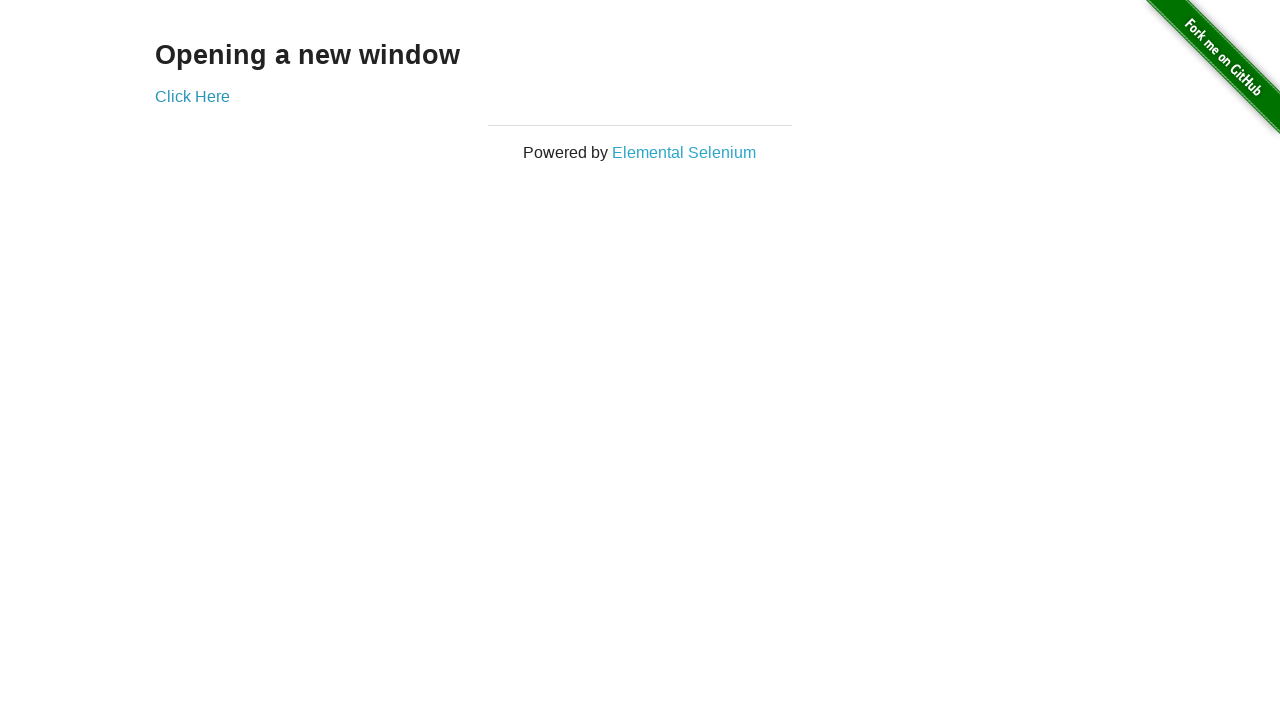

Switched to new window one final time
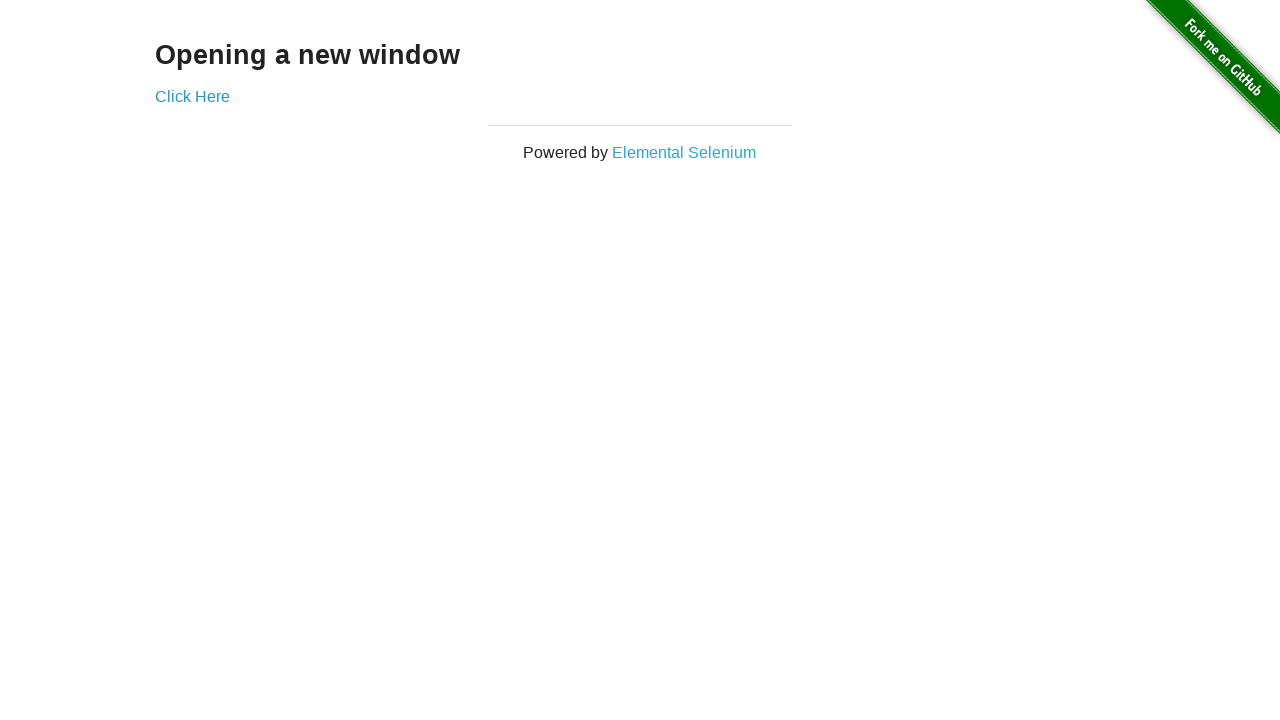

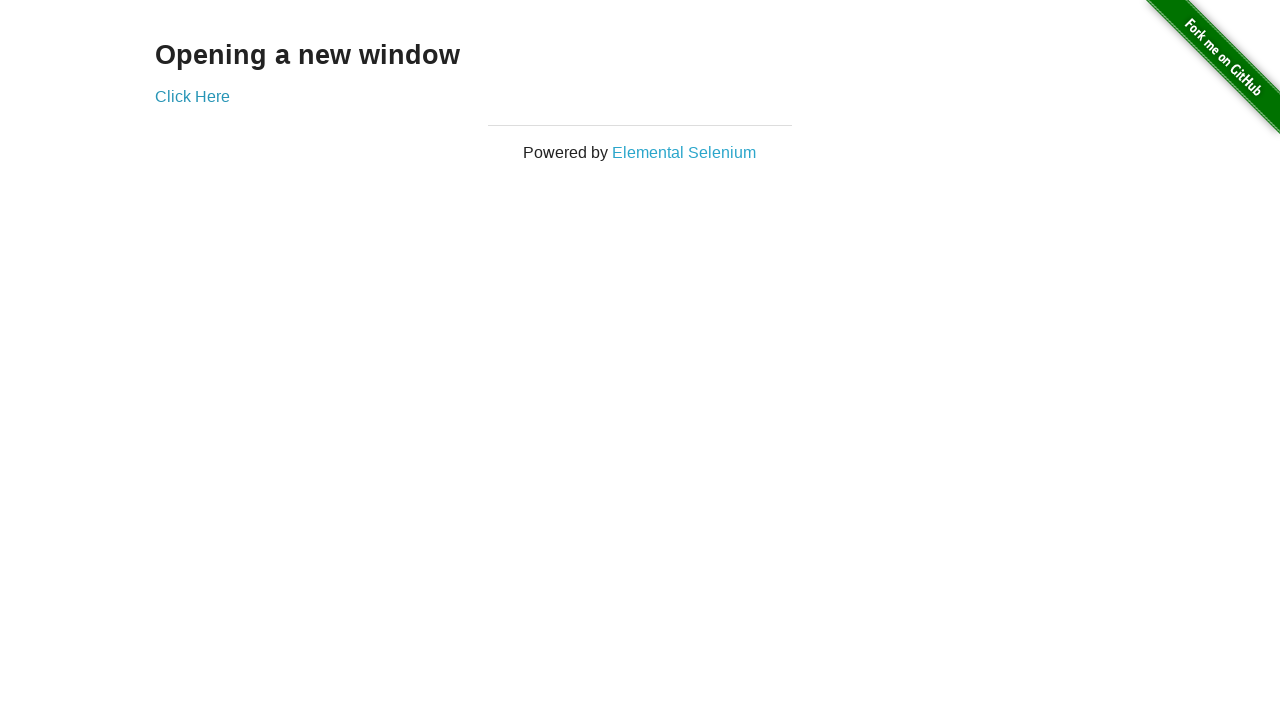